Tests that the Javacream website loads correctly by verifying the page title equals 'Javacream'

Starting URL: http://javacream.org/

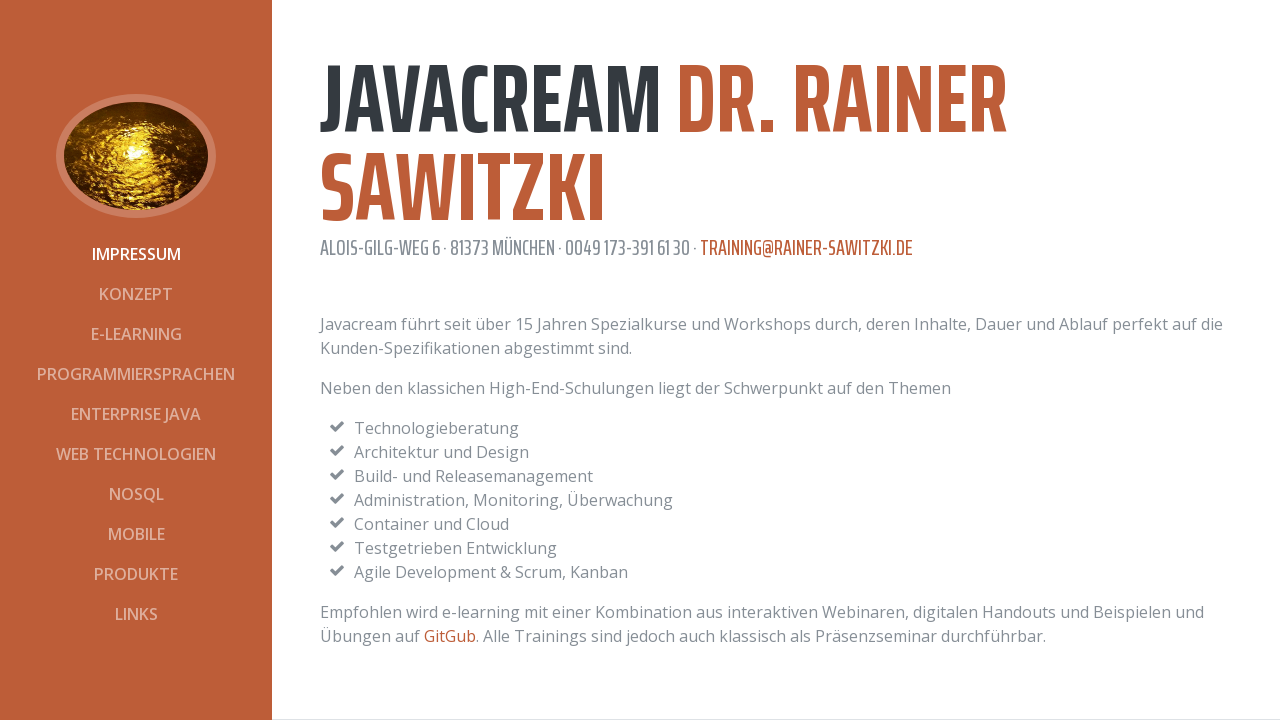

Set viewport size to 1120x692
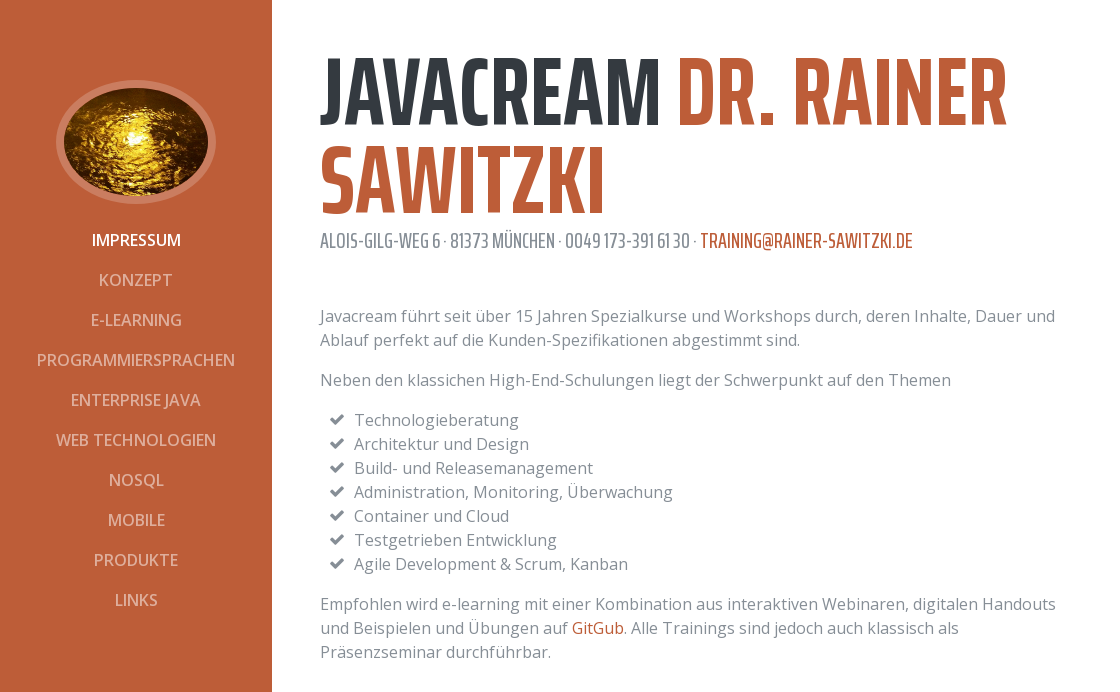

Verified page title equals 'Javacream'
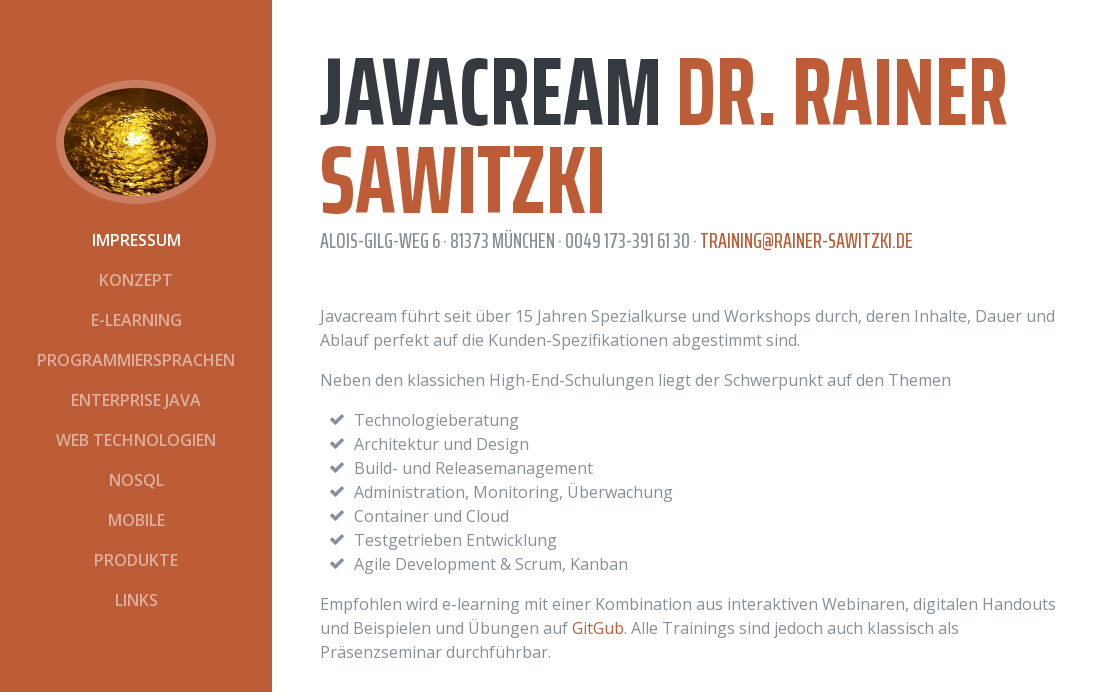

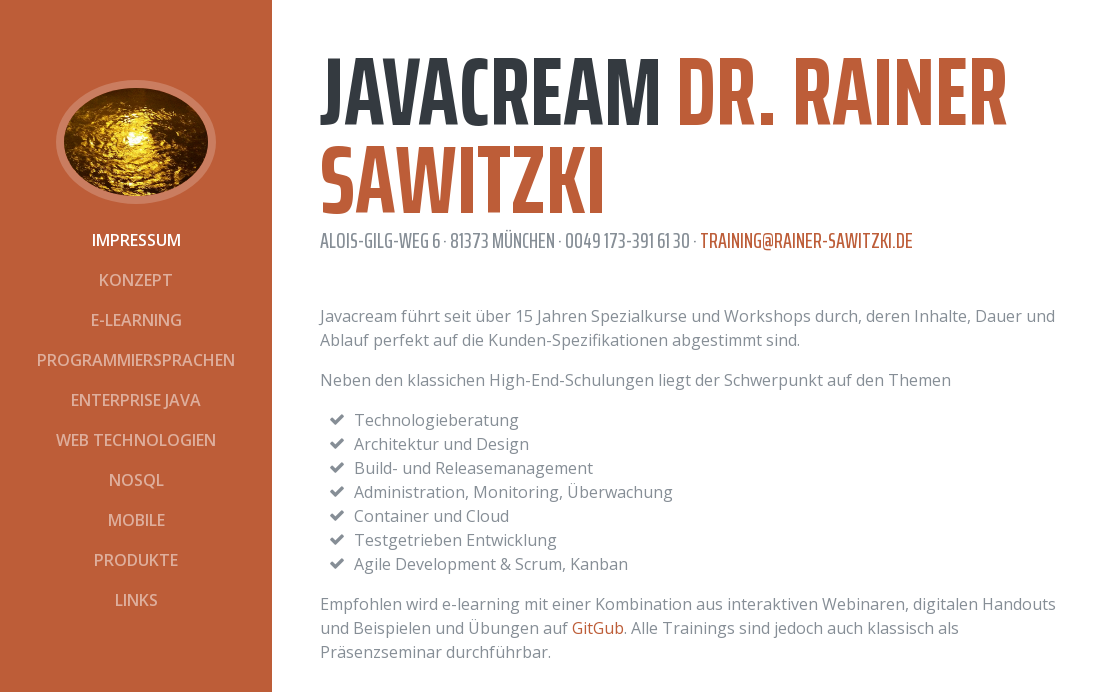